Completes a mathematical challenge form by calculating a value from an attribute, checking checkboxes, and submitting the answer

Starting URL: http://suninjuly.github.io/get_attribute.html

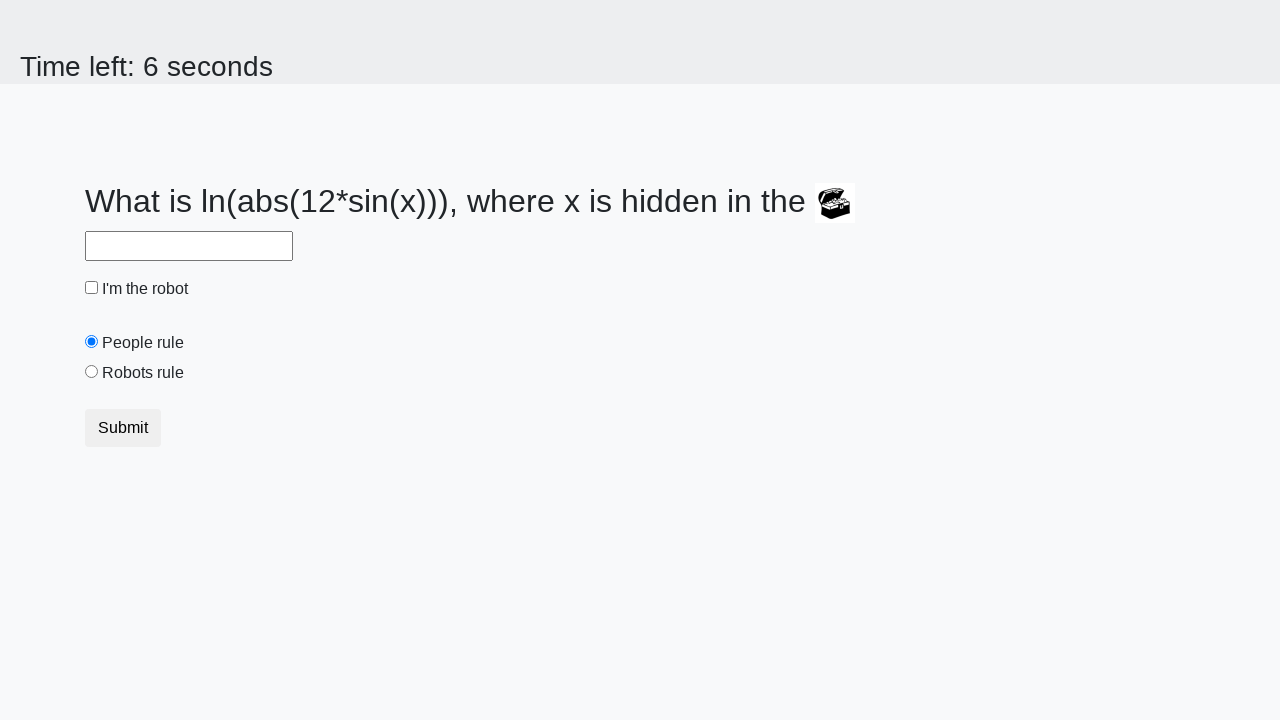

Clicked robot checkbox at (92, 288) on #robotCheckbox
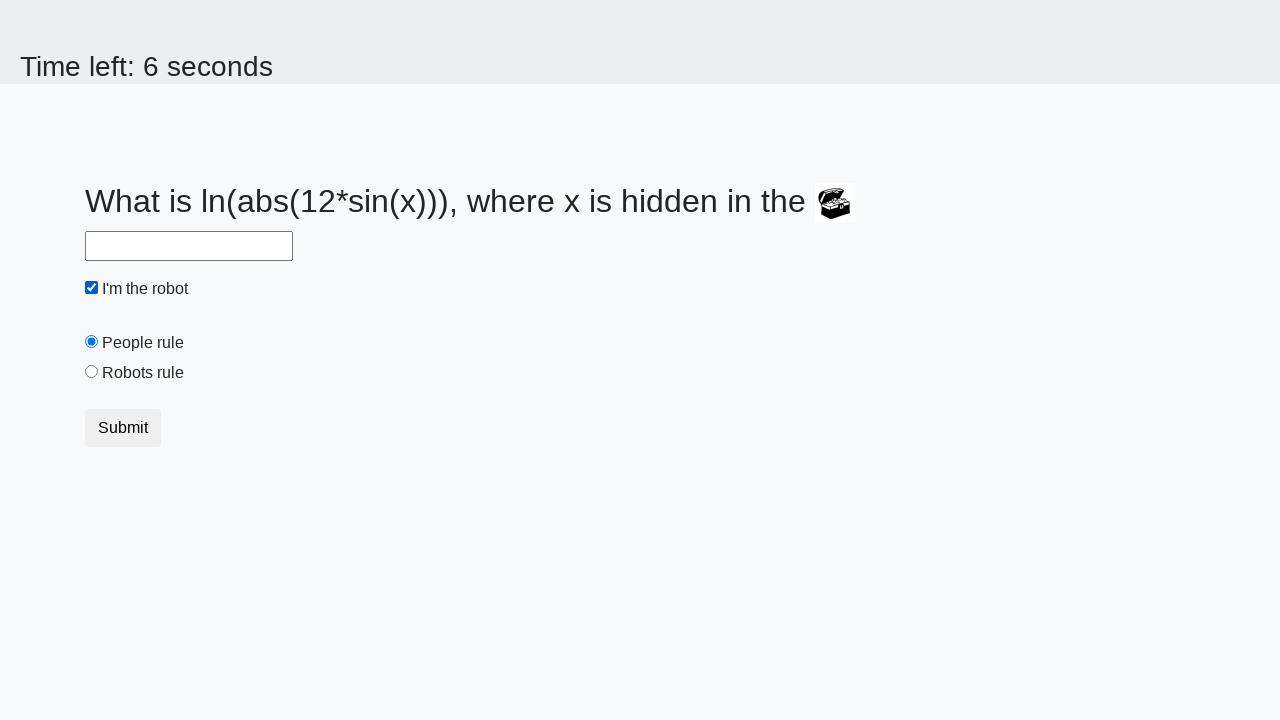

Clicked robots rule radio button at (92, 372) on #robotsRule
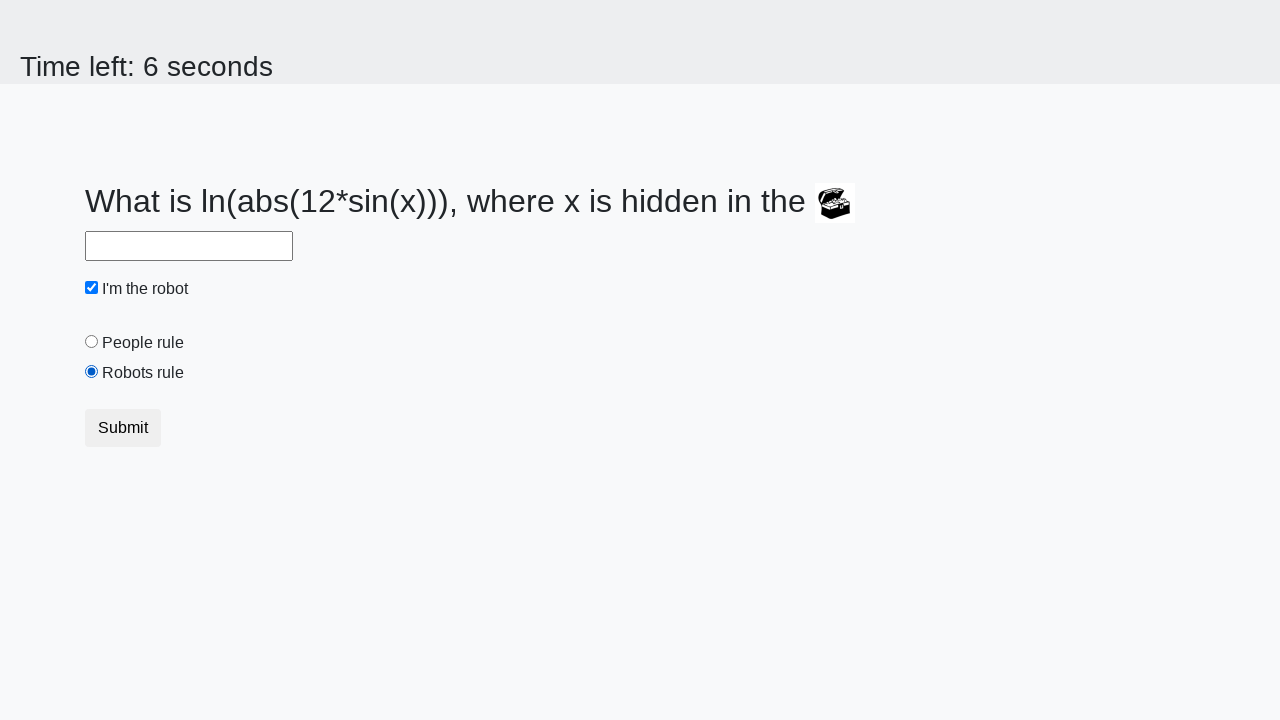

Located treasure element
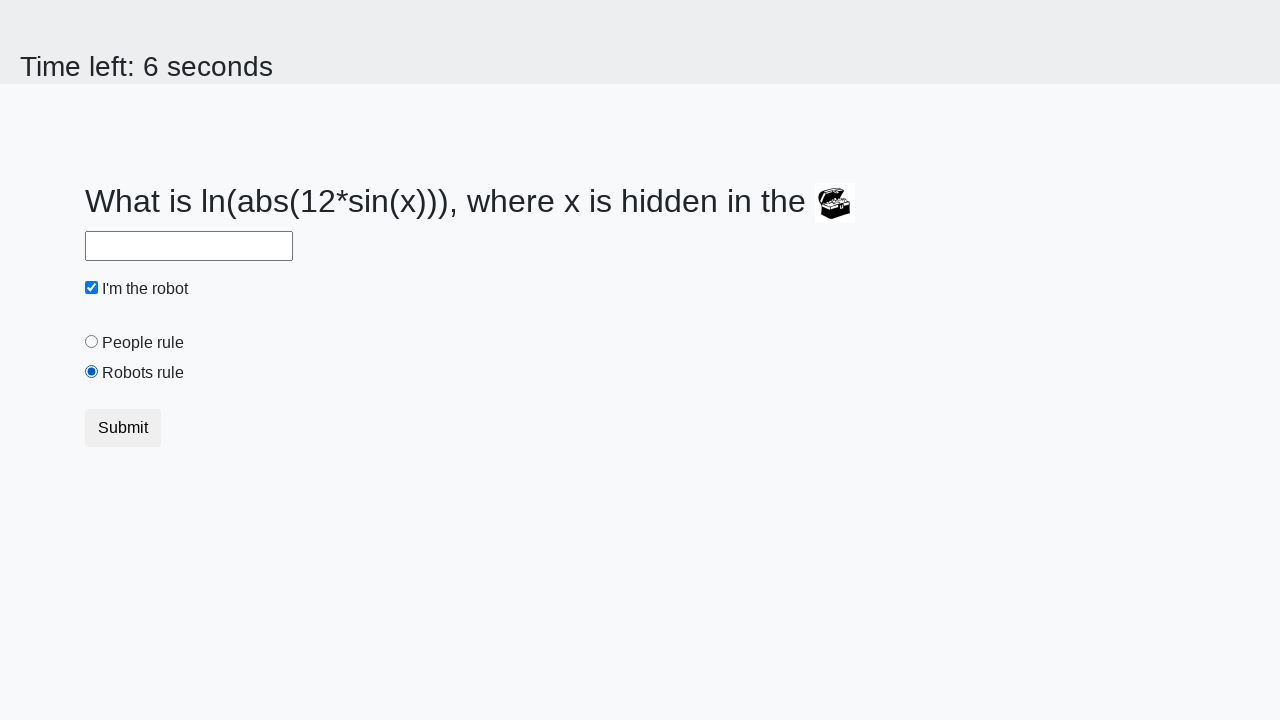

Retrieved valuex attribute from treasure element: 766
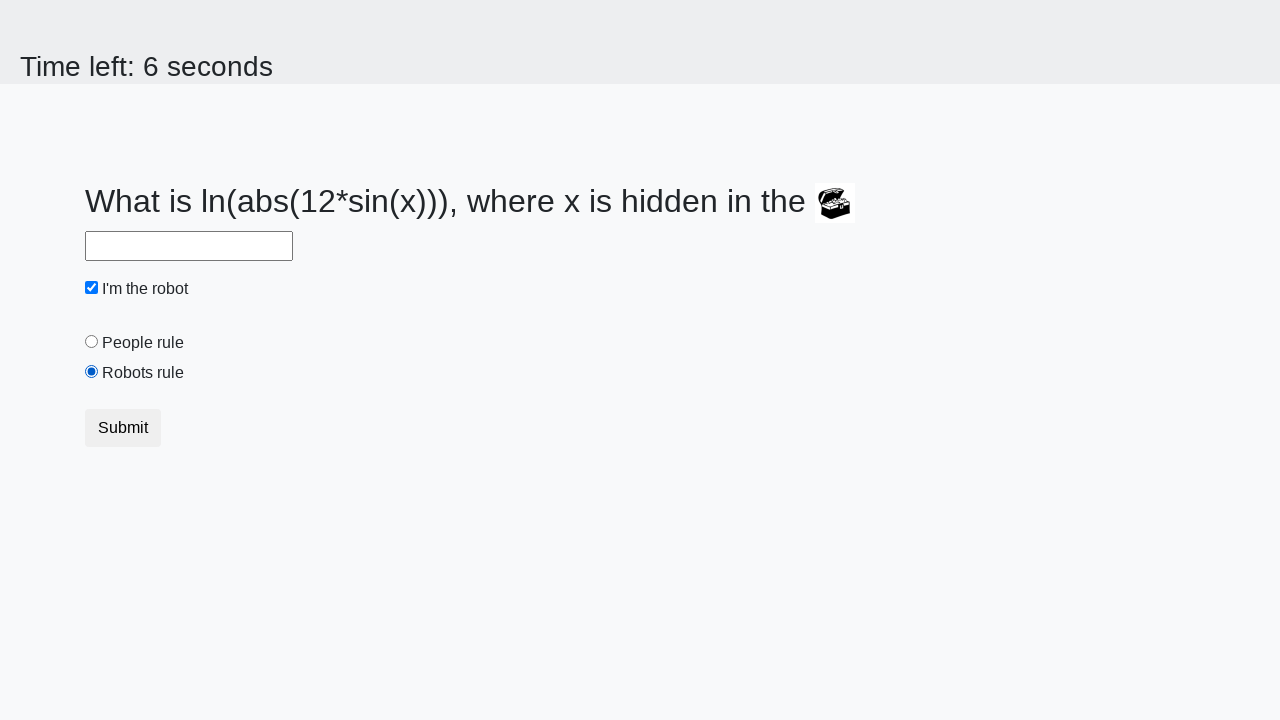

Calculated mathematical result: 1.8338598045986783
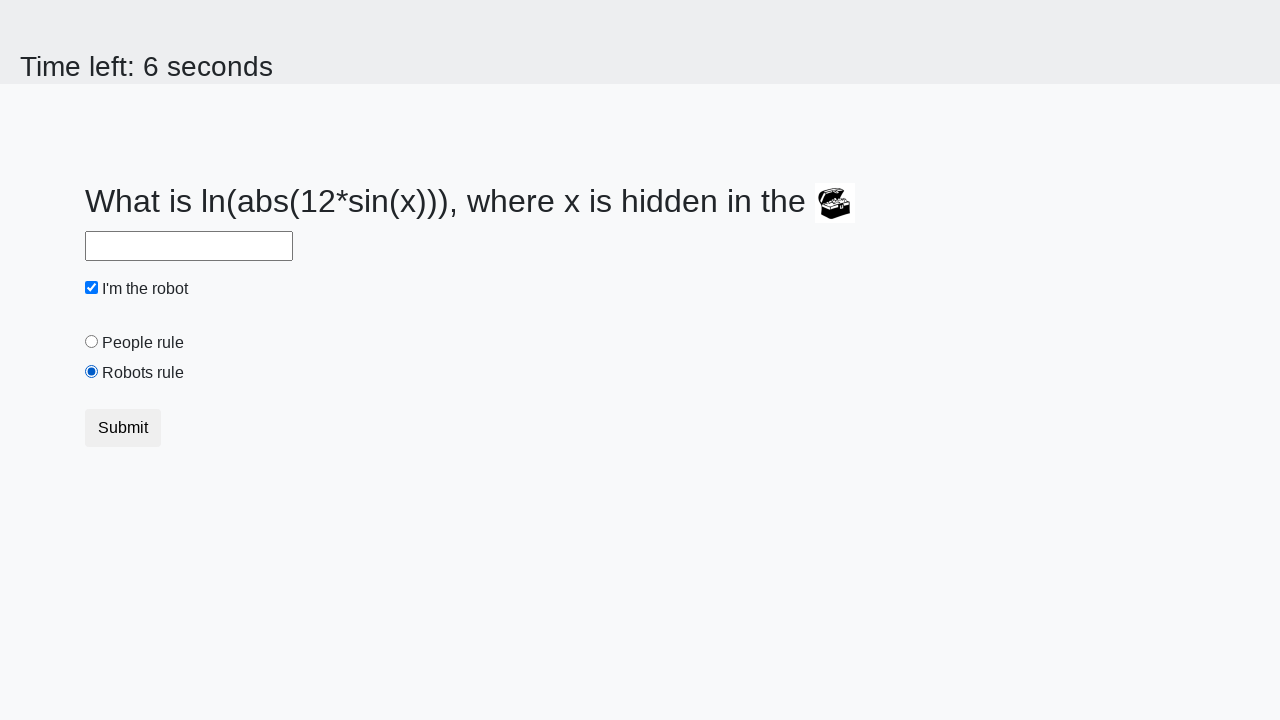

Filled answer field with calculated value on #answer
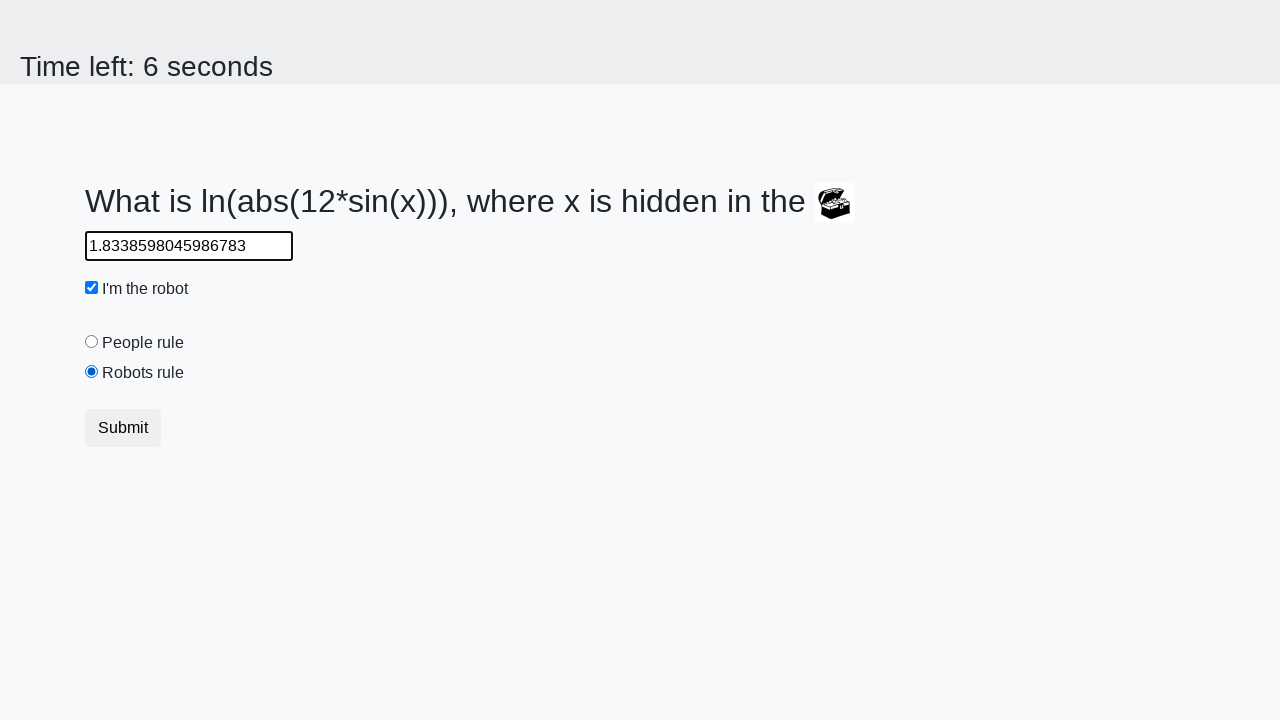

Clicked submit button to complete the form at (123, 428) on button.btn
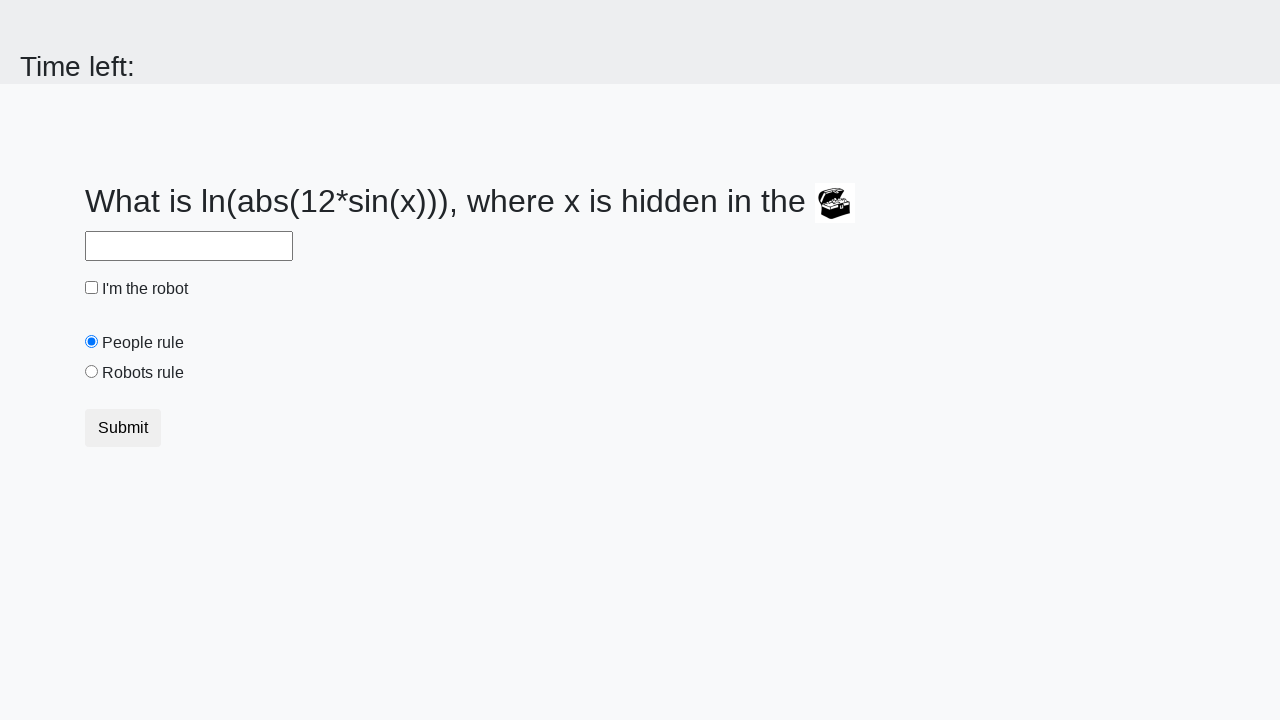

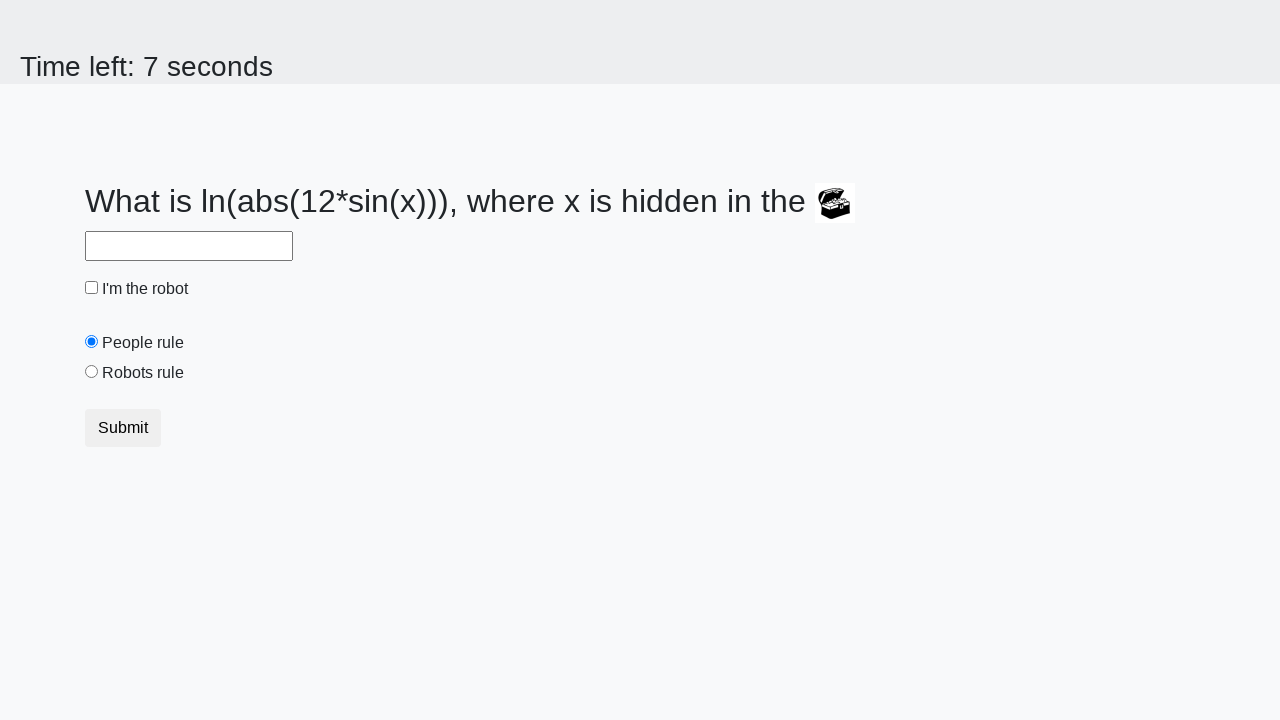